Navigates to the VWO app page and clicks on the "free trial" link using partial link text matching to verify the link is functional.

Starting URL: https://app.vwo.com

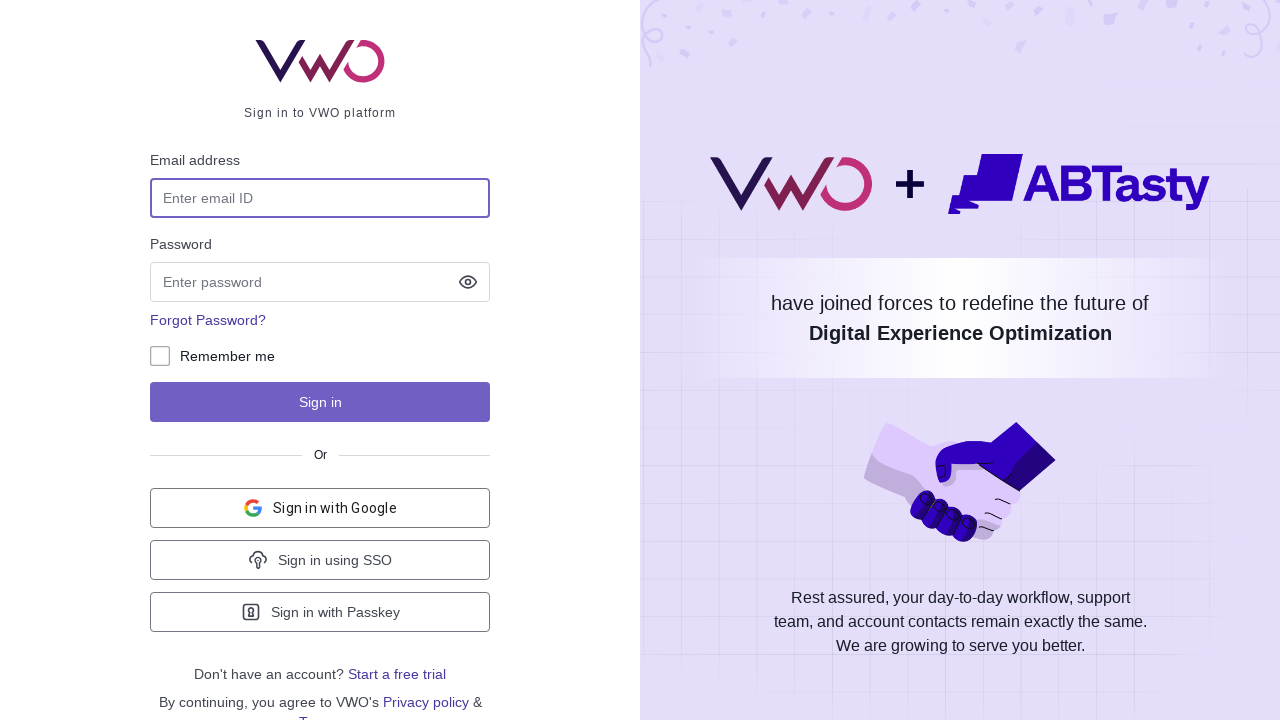

Navigated to VWO app page at https://app.vwo.com
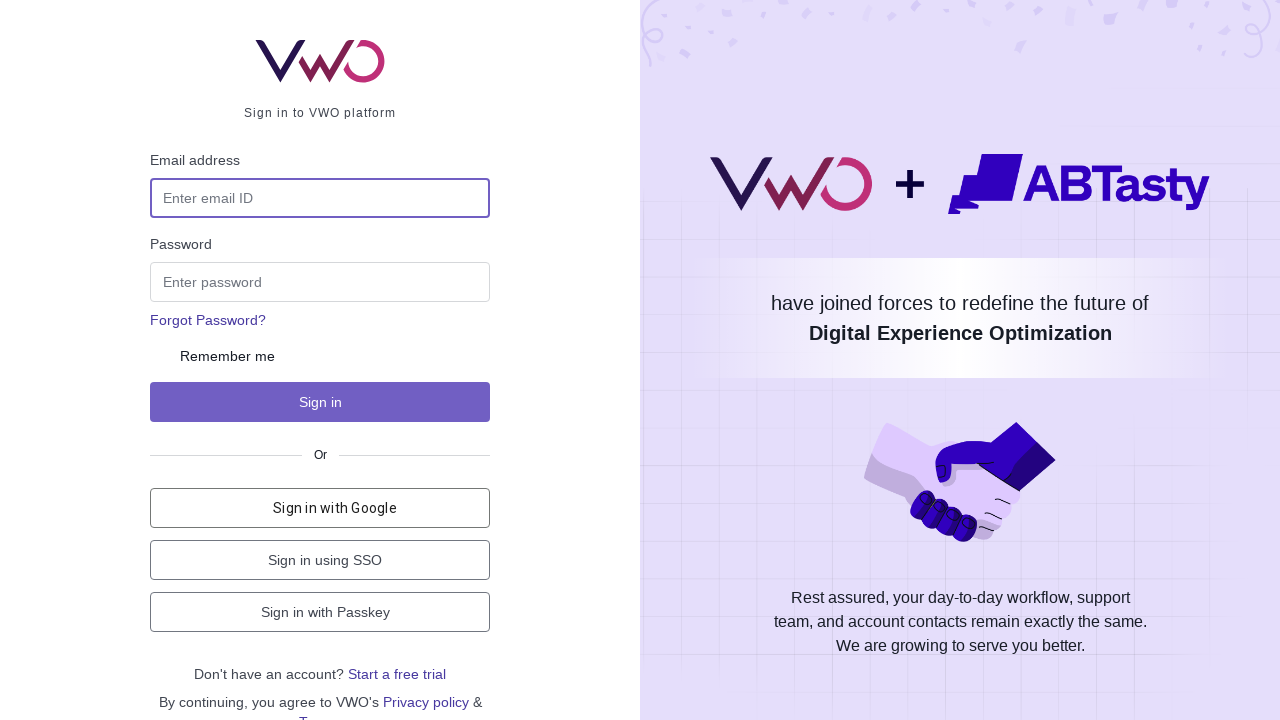

Clicked on the 'free trial' link at (397, 674) on a:has-text('free trial')
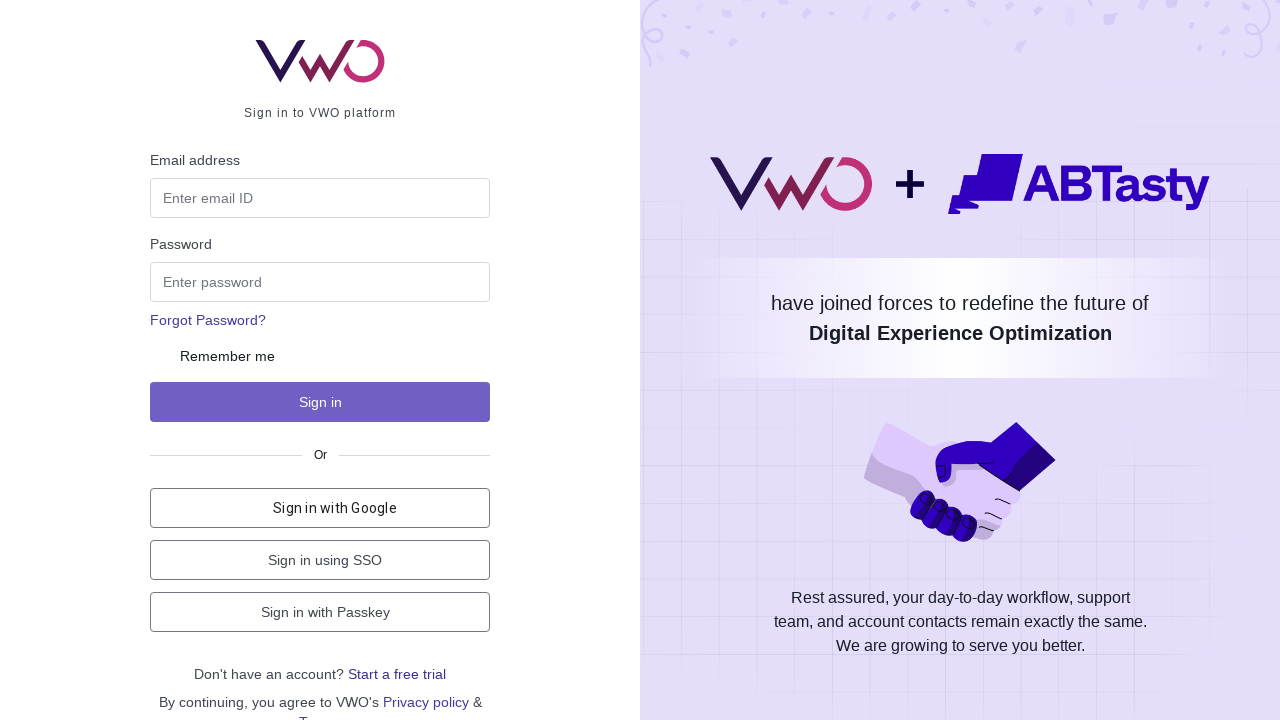

Waited for page to load and network to become idle
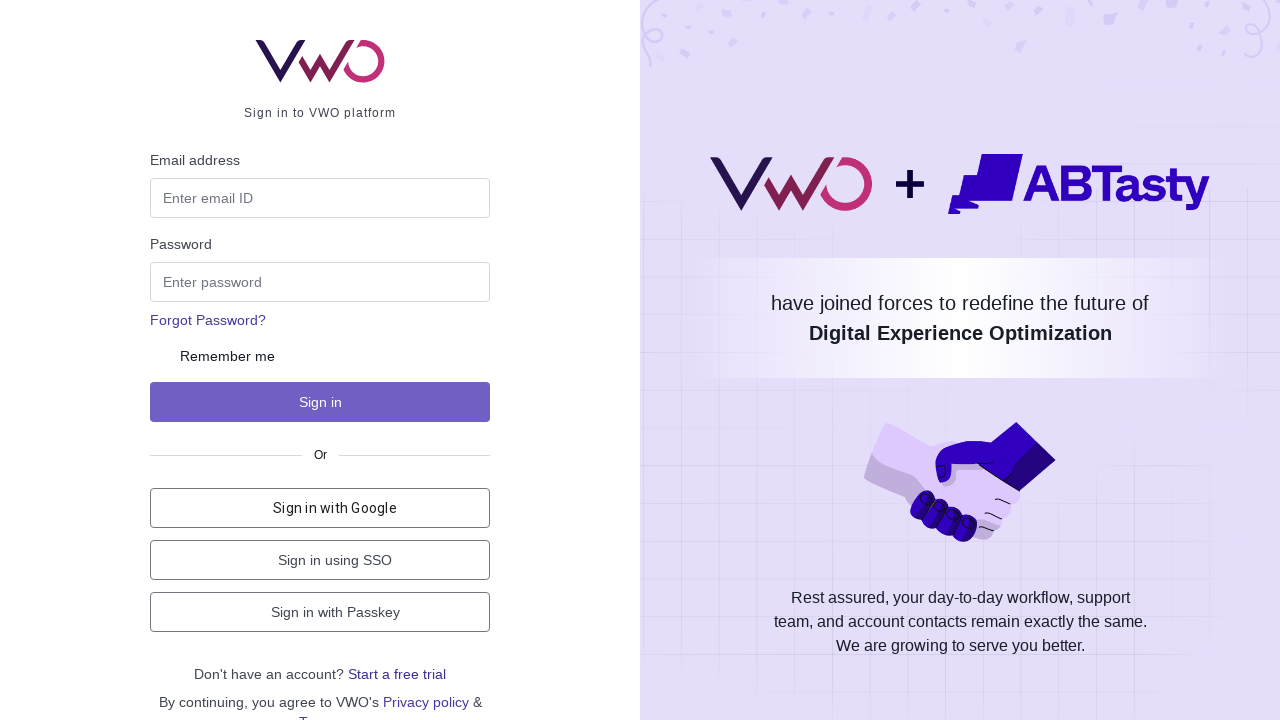

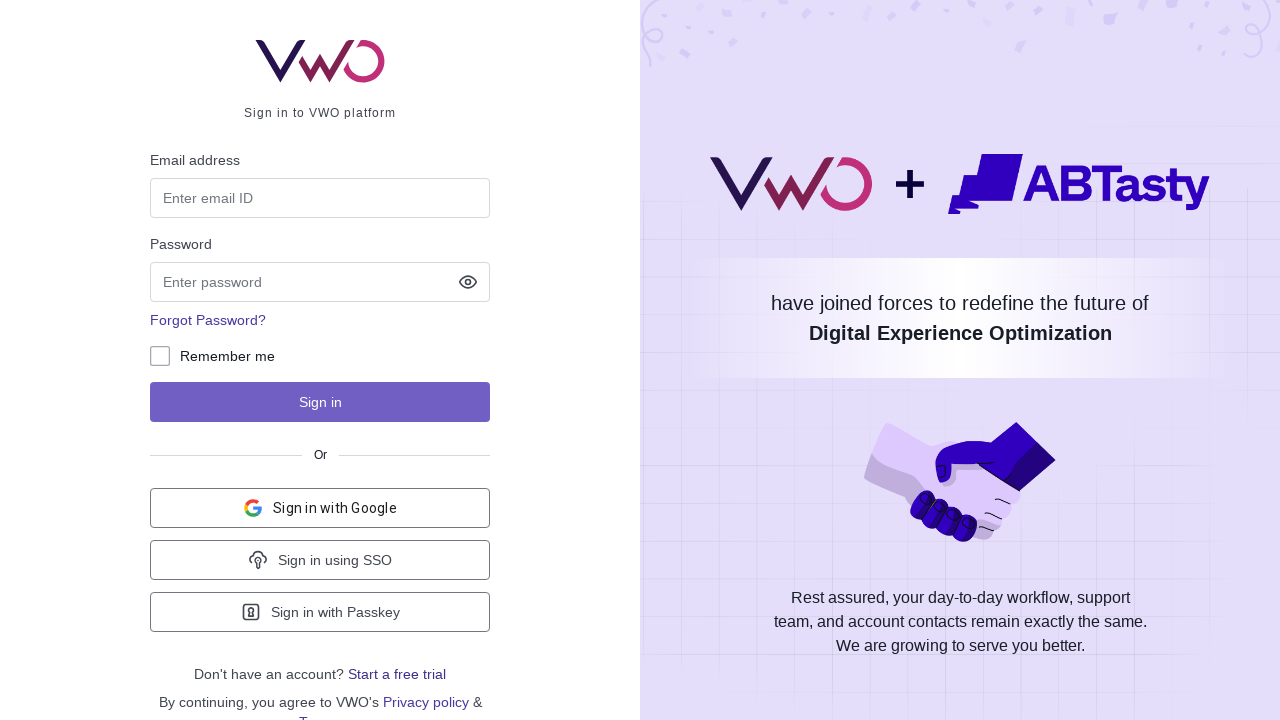